Tests the autosuggest dropdown functionality by typing a partial country name, waiting for suggestions to appear, and selecting a specific country (Bangladesh) from the dropdown list.

Starting URL: https://rahulshettyacademy.com/dropdownsPractise/

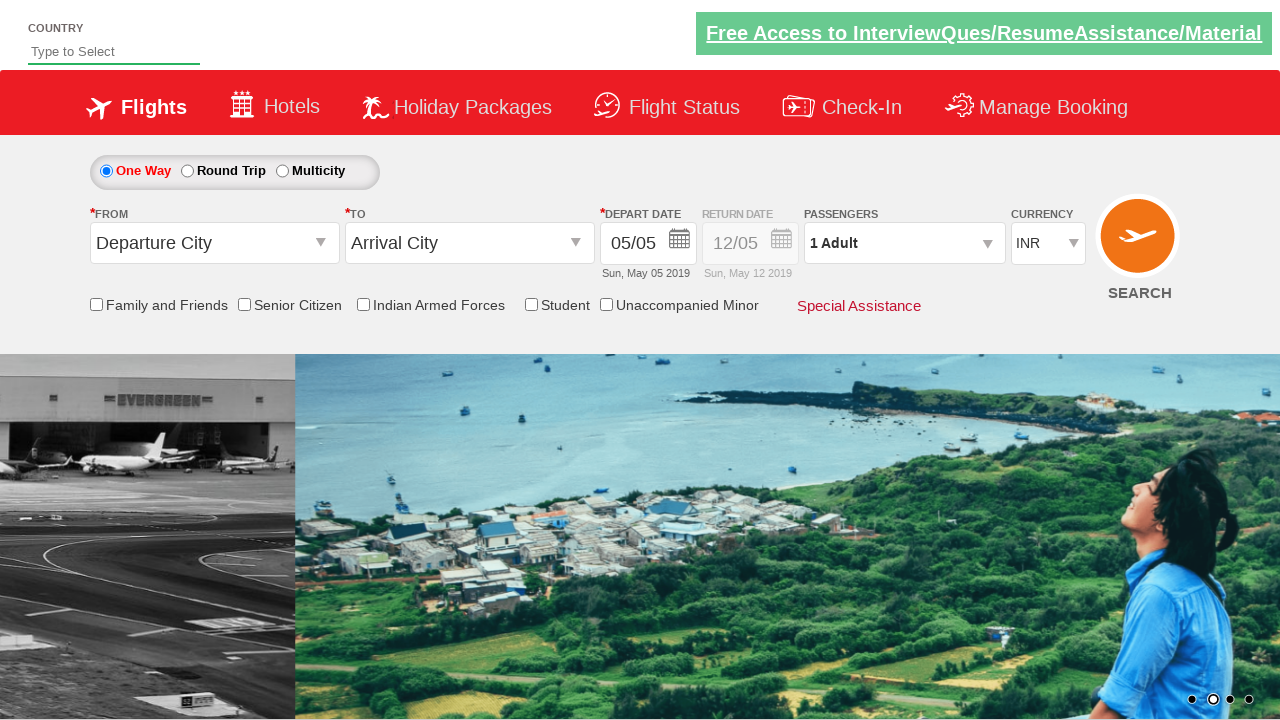

Typed 'Ban' in autosuggest field to trigger dropdown on #autosuggest
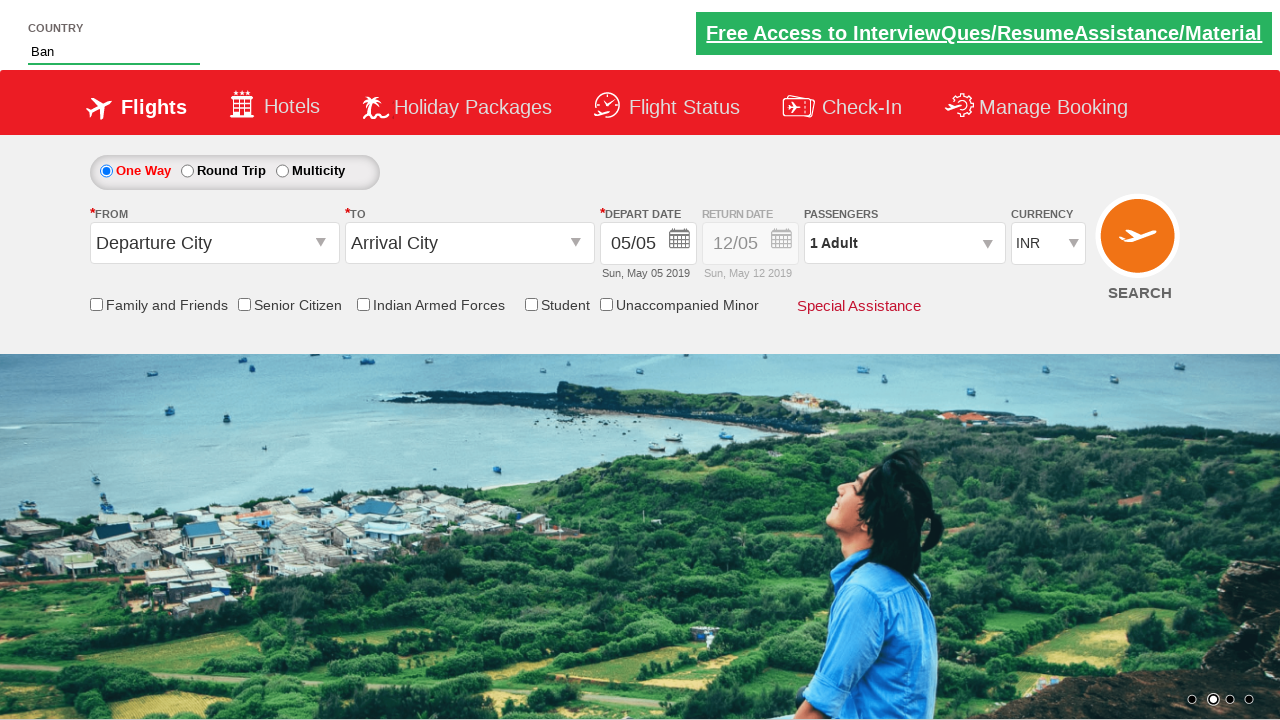

Autocomplete suggestions appeared
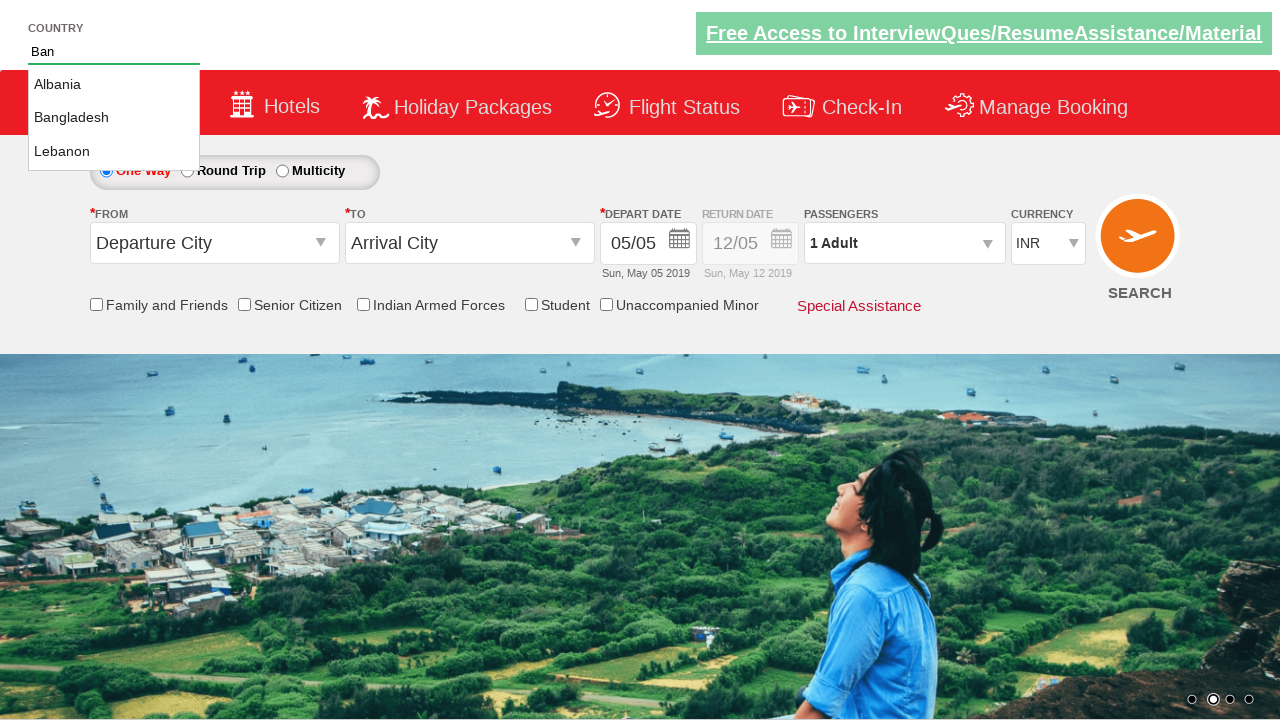

Located all suggestion items in dropdown
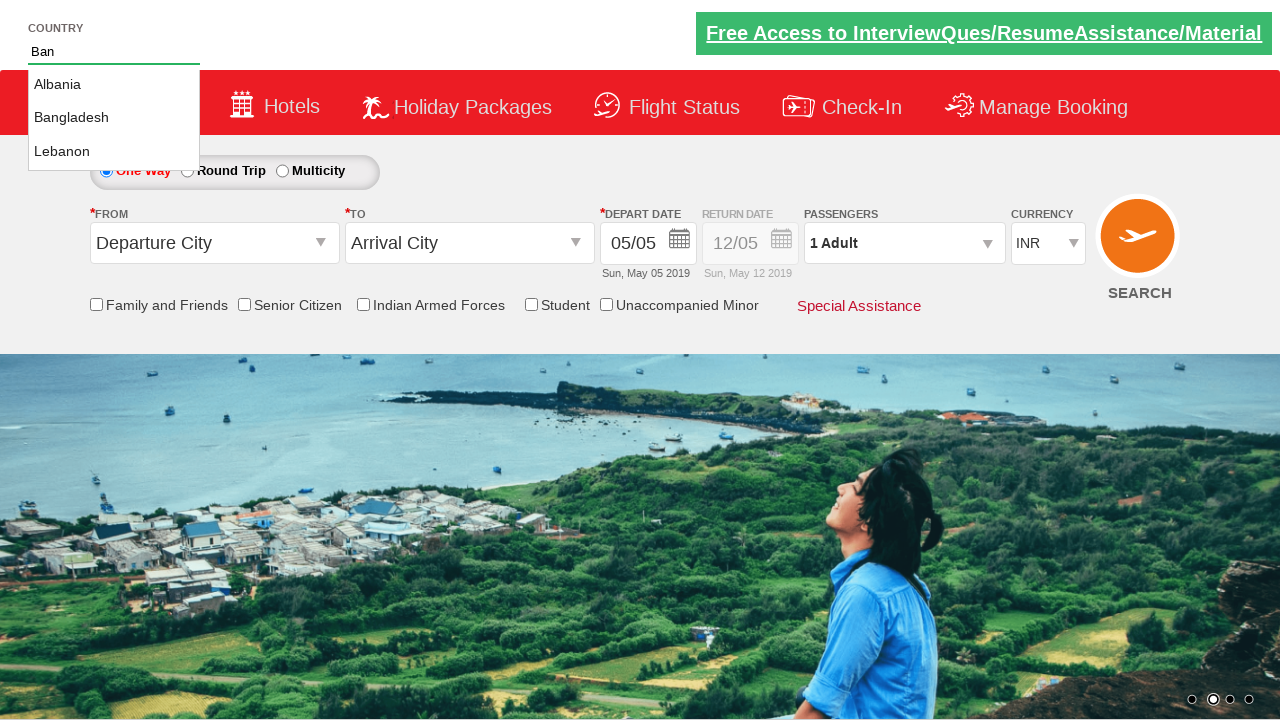

Found 3 suggestion items in dropdown
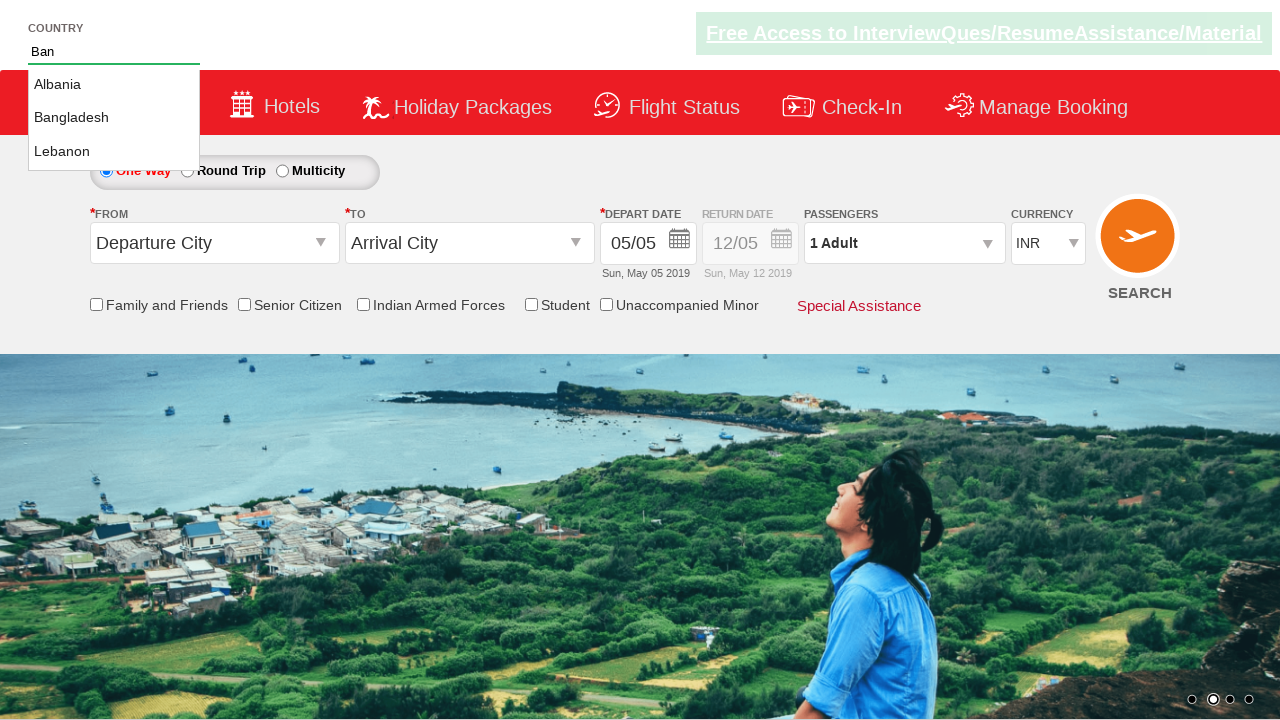

Selected 'Bangladesh' from autosuggest dropdown at (114, 118) on li.ui-menu-item a >> nth=1
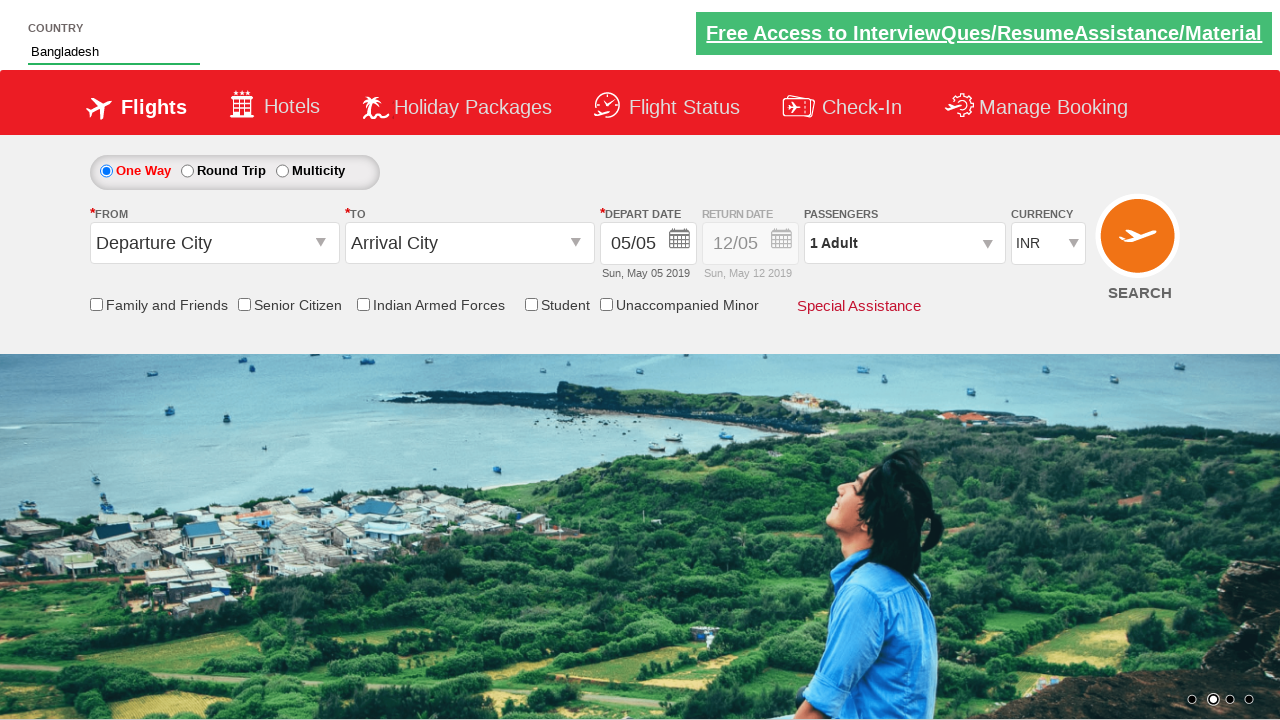

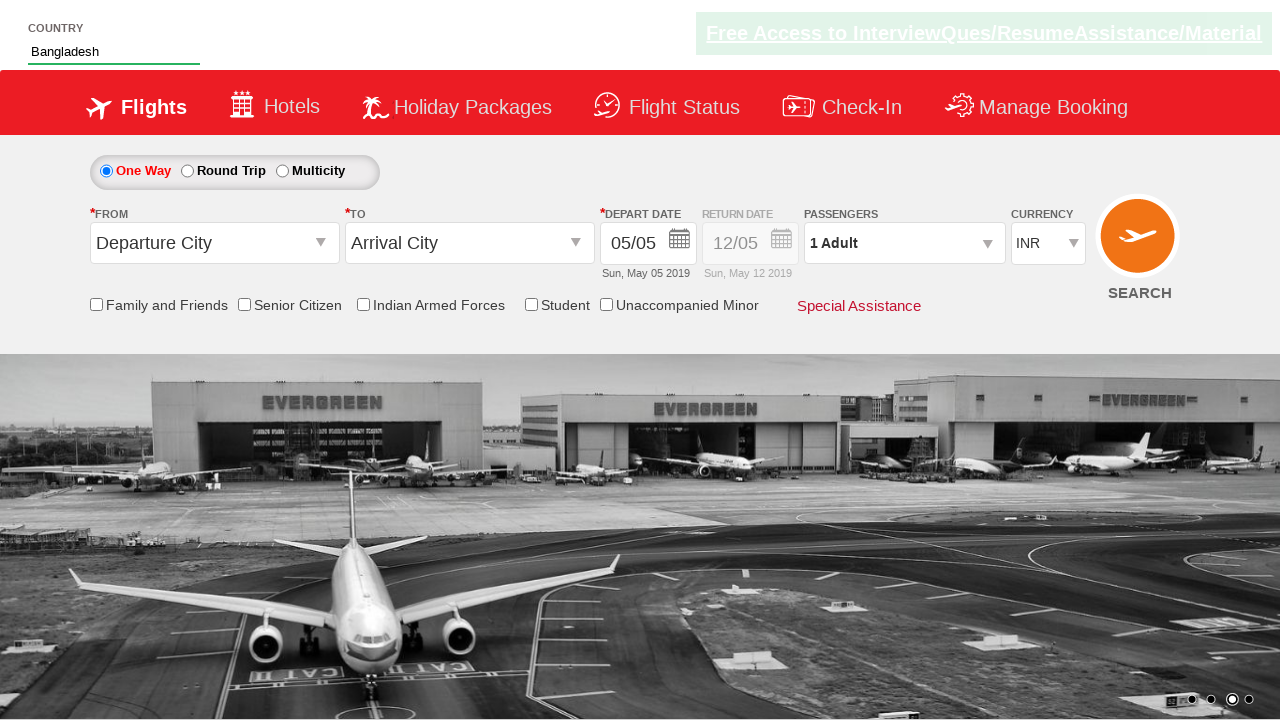